Tests filling username field after verifying it has the expected CSS class

Starting URL: https://demoqa.com/text-box

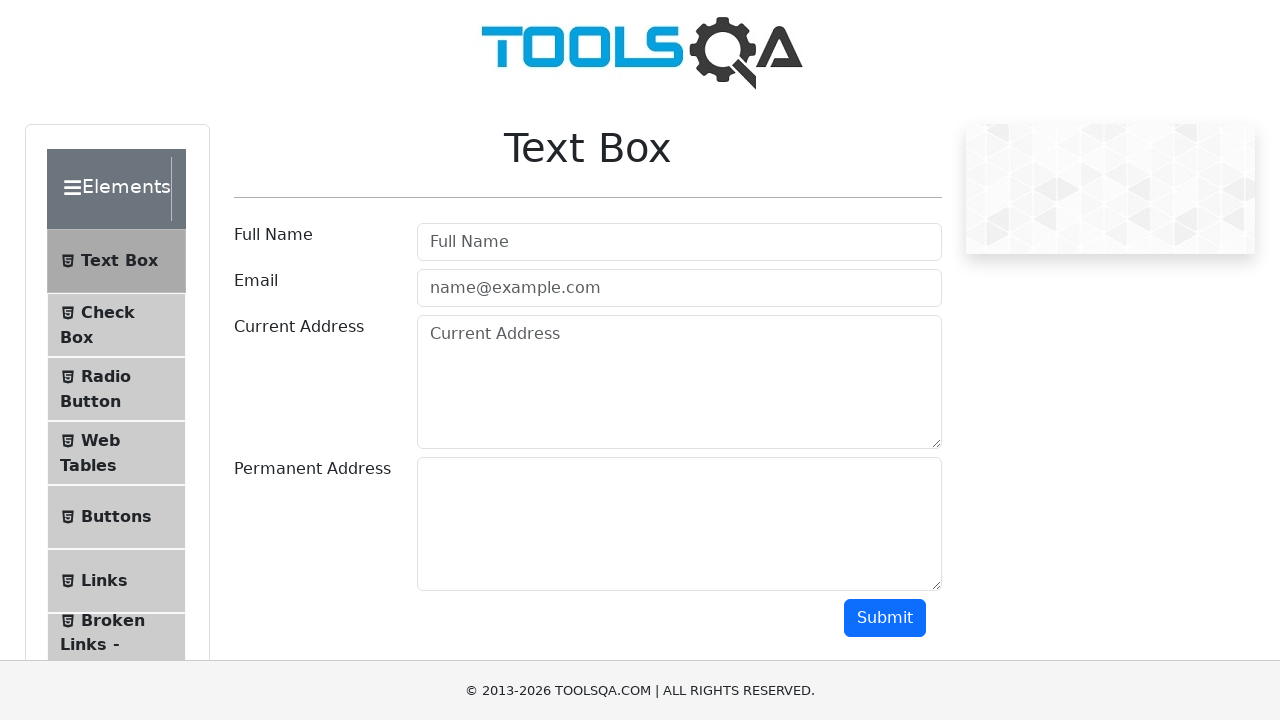

Filled username field with 'rodrigo' on #userName
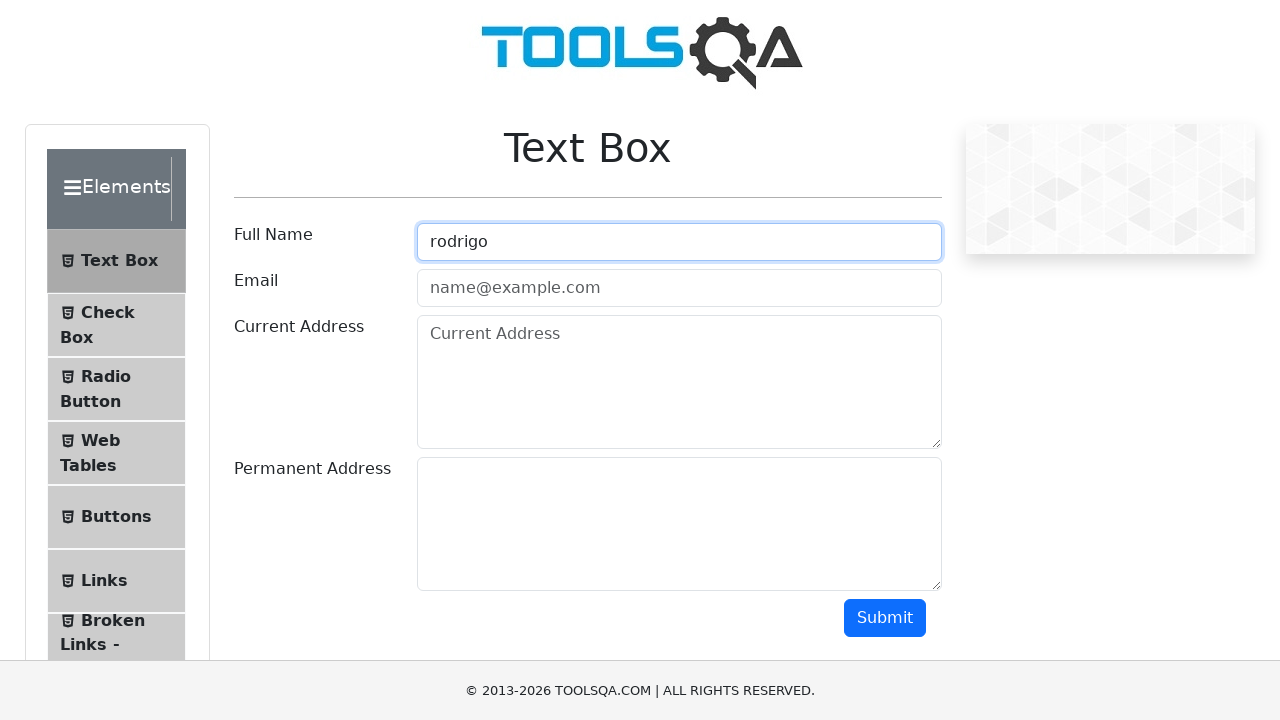

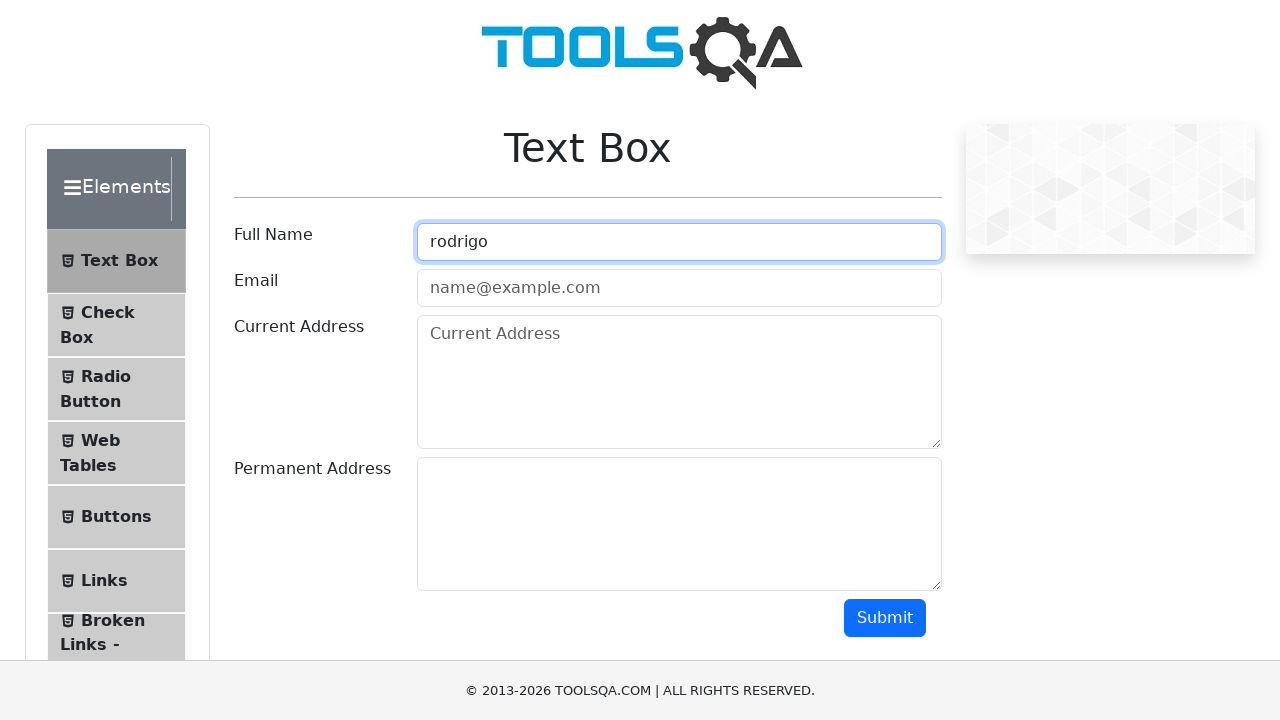